Tests the add element functionality by clicking a button and verifying a new element appears

Starting URL: https://the-internet.herokuapp.com/add_remove_elements/

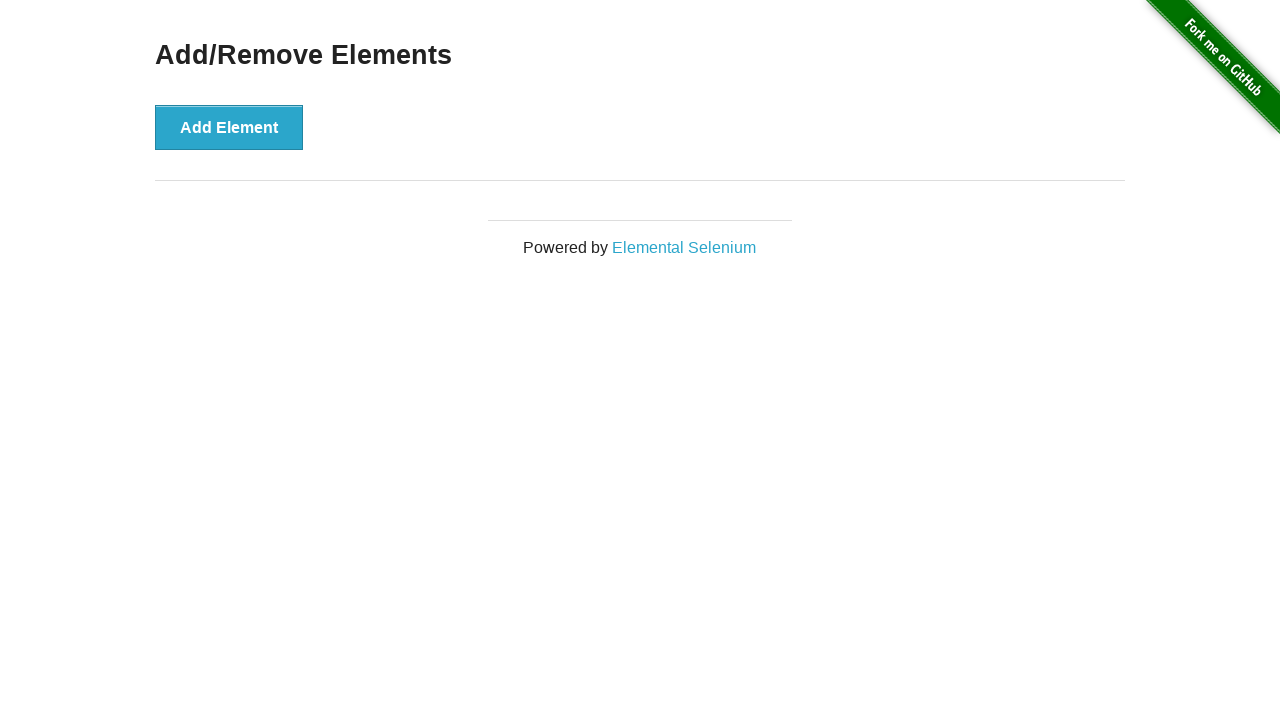

Clicked the 'Add Element' button at (229, 127) on button
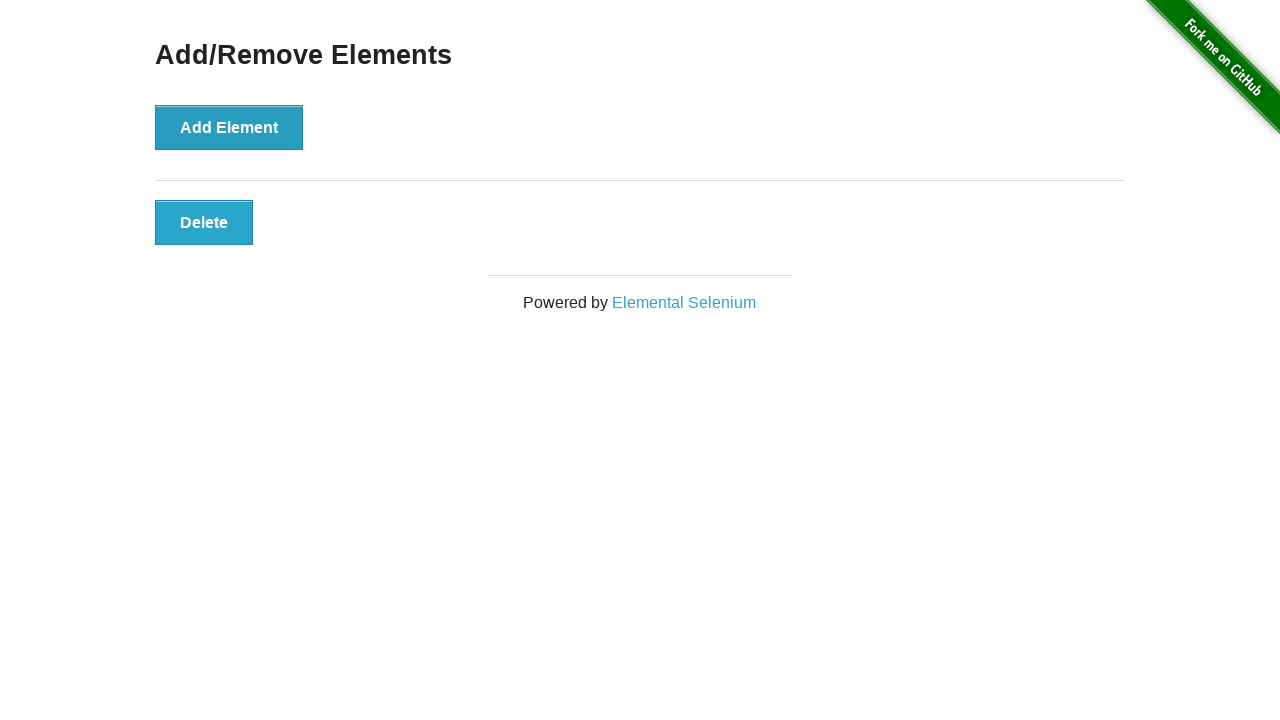

Verified the delete button container is displayed
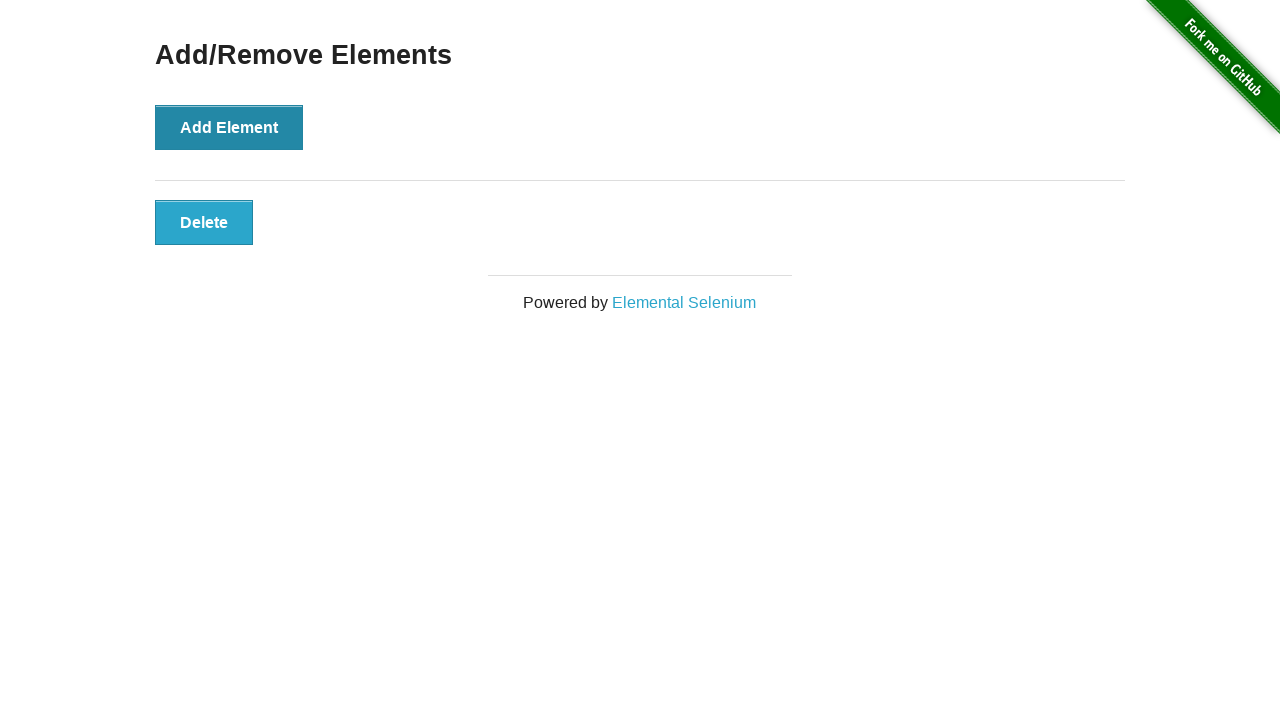

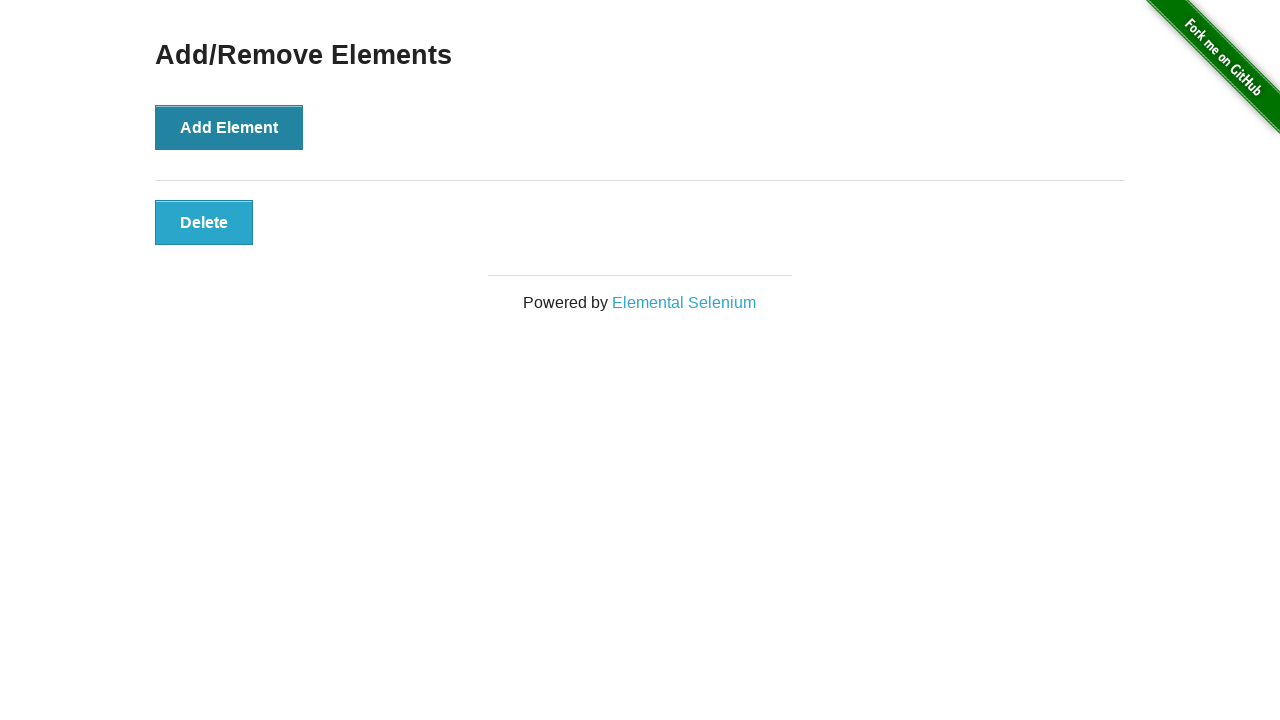